Tests button interactions on DemoQA by navigating to Buttons page and performing double-click, right-click (context click), and single click actions, verifying each action displays the correct message.

Starting URL: https://demoqa.com

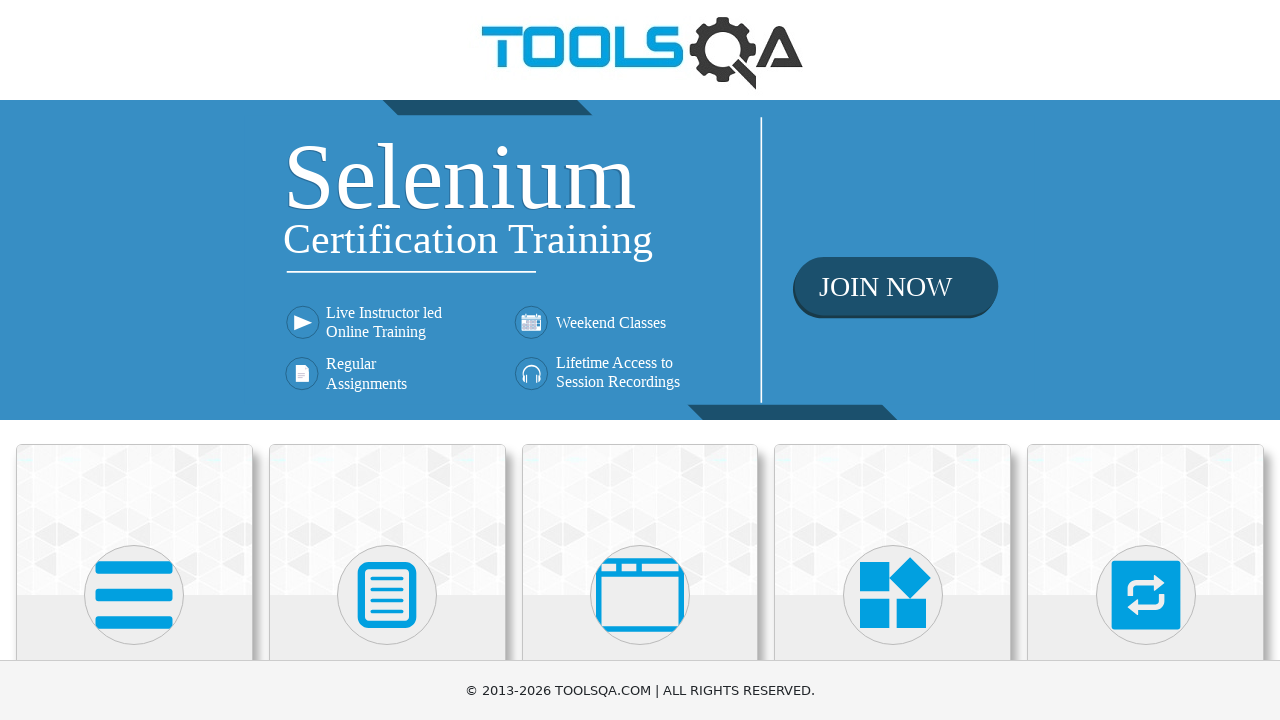

Clicked on Elements menu card at (134, 595) on (//div[@class='avatar mx-auto white'])[1]
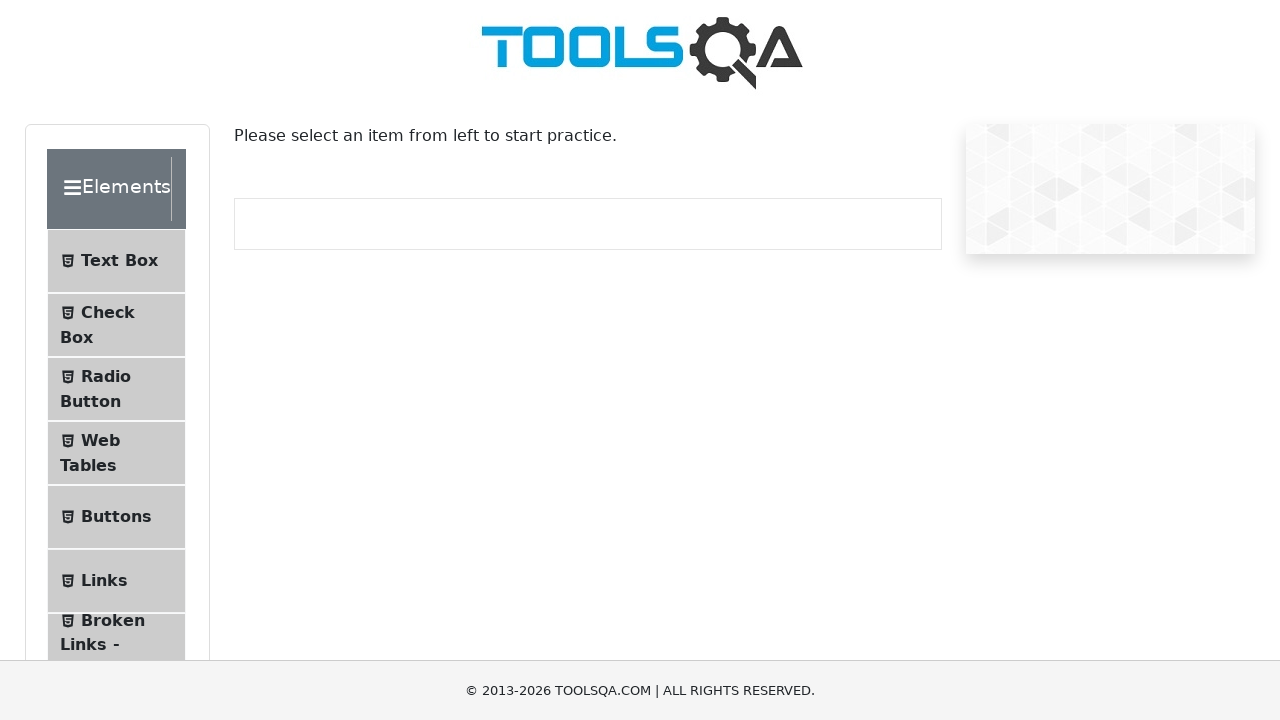

Clicked on Buttons submenu item at (116, 517) on #item-4
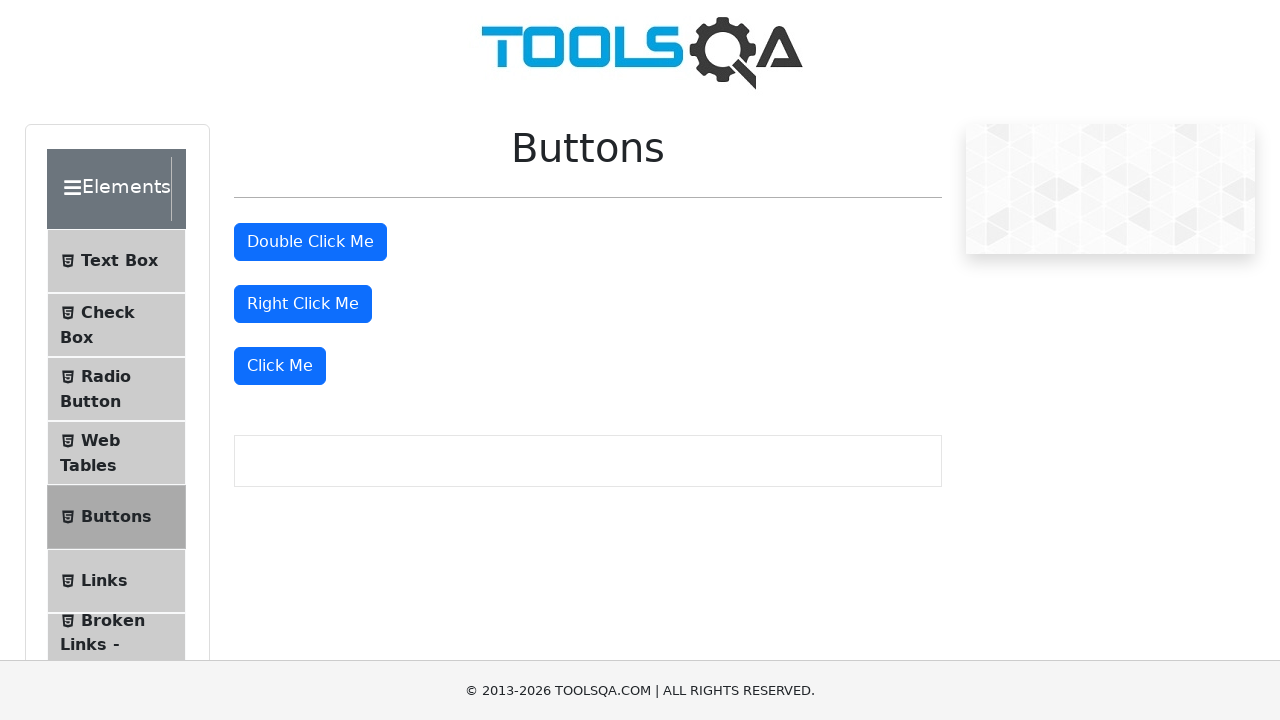

Double-clicked the double click button at (310, 242) on #doubleClickBtn
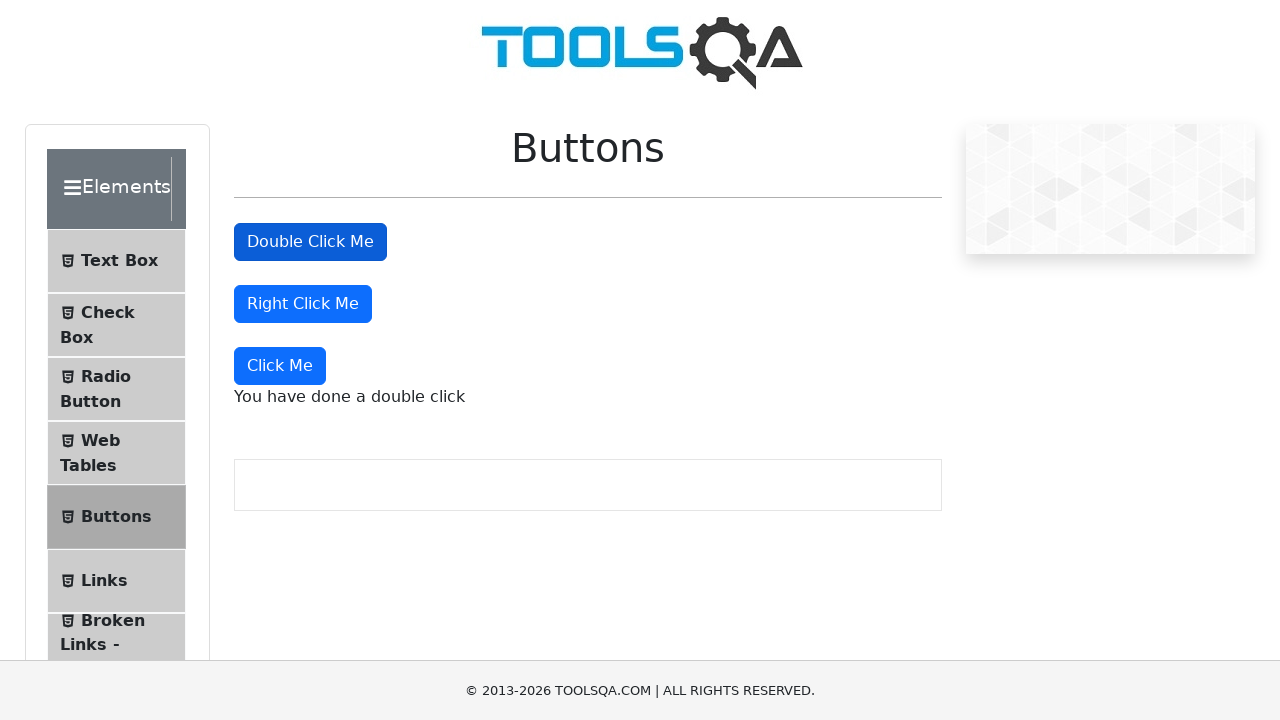

Double click message appeared
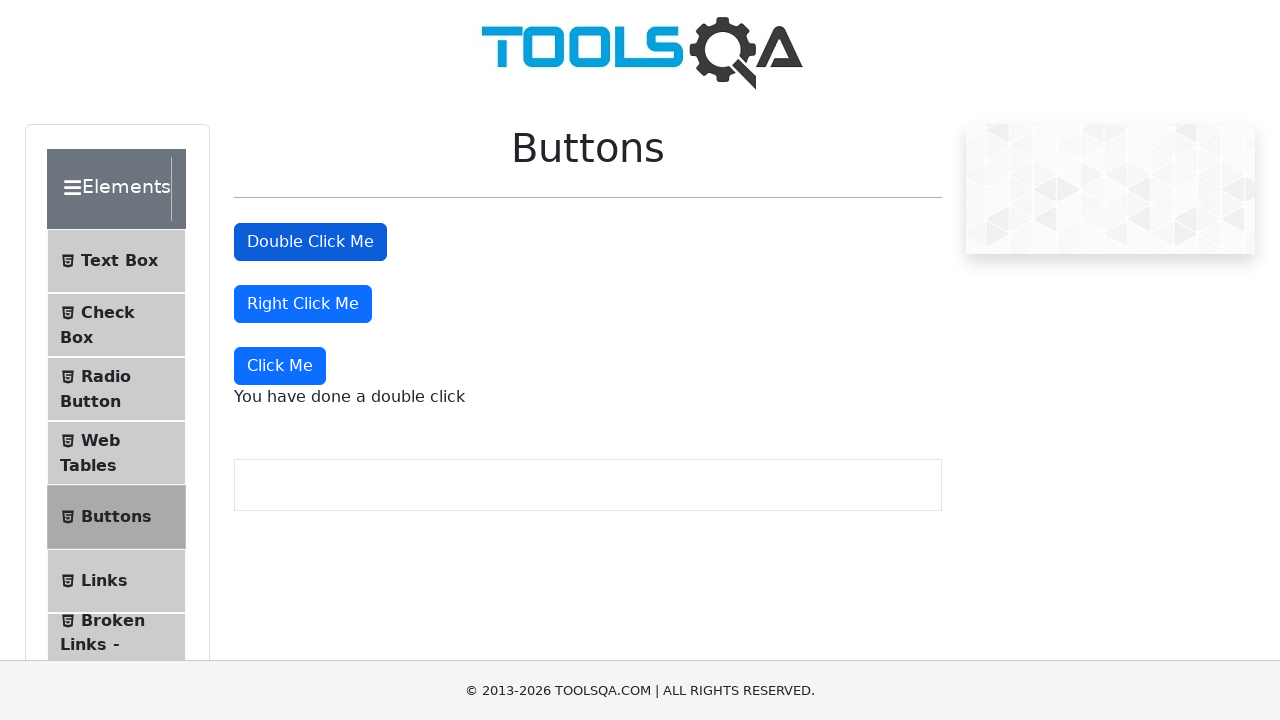

Right-clicked the right click button at (303, 304) on #rightClickBtn
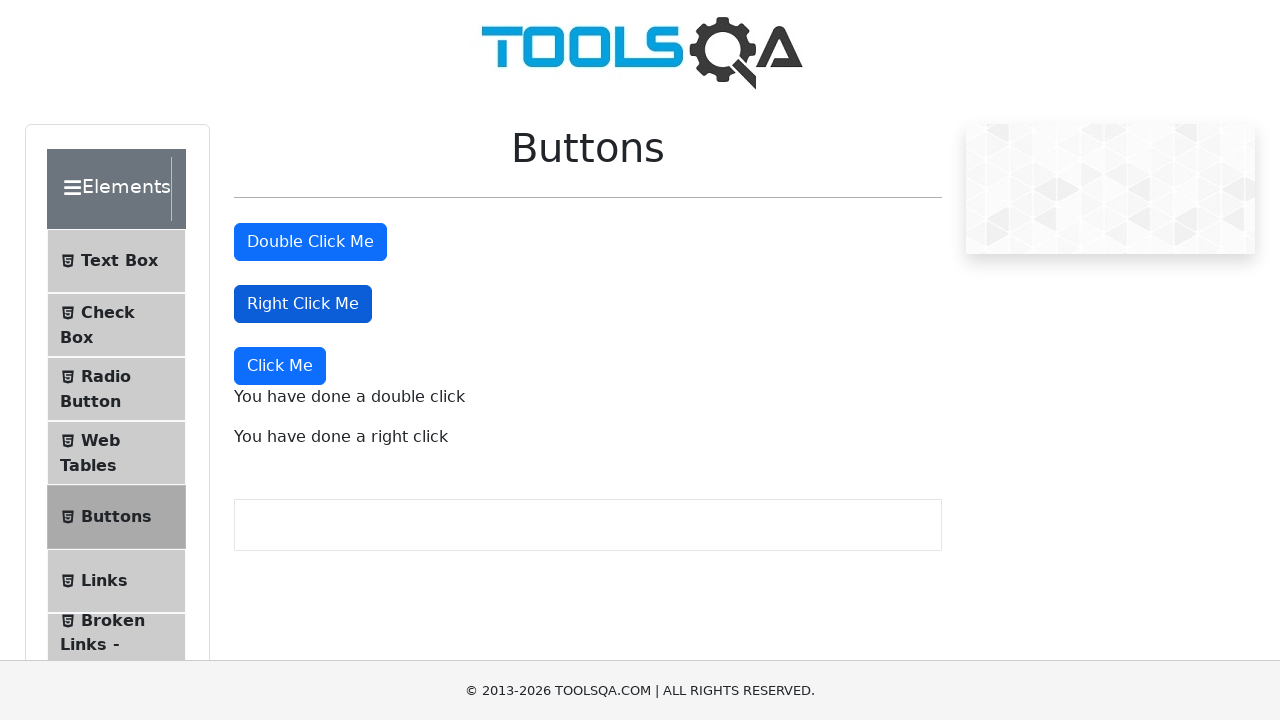

Right click message appeared
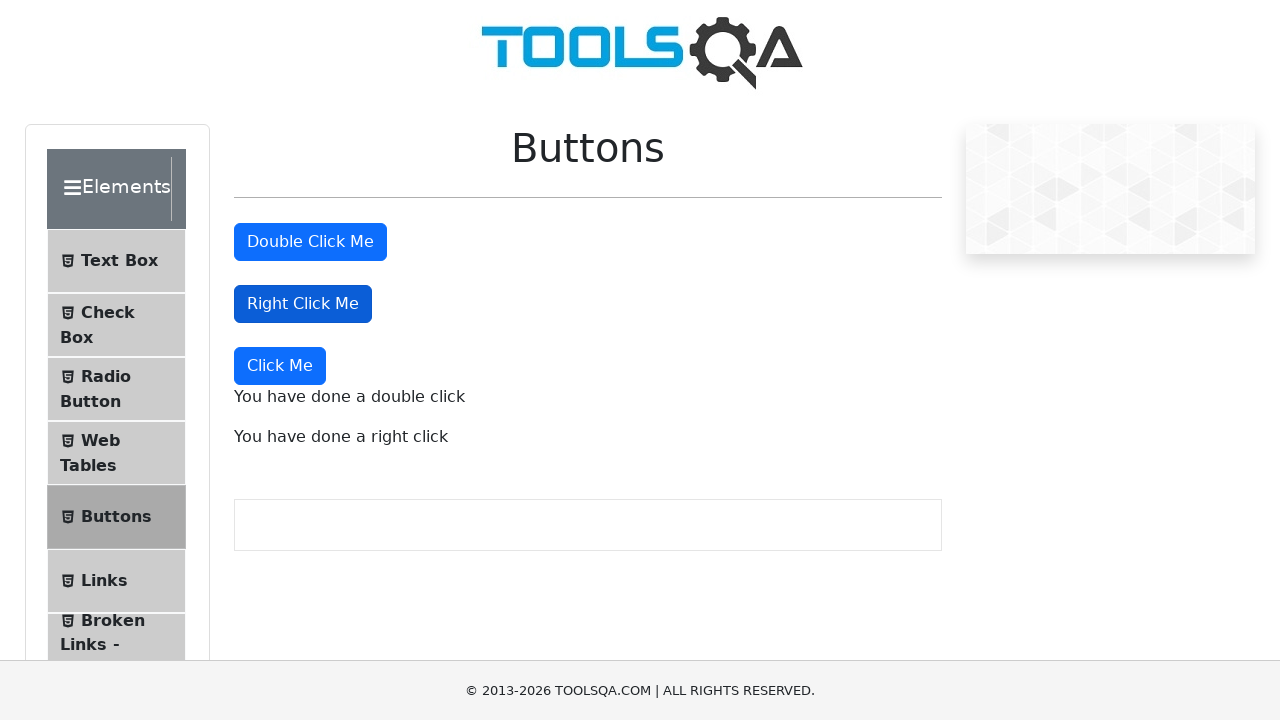

Single-clicked the Click Me button at (280, 366) on (//button[normalize-space()='Click Me'])[1]
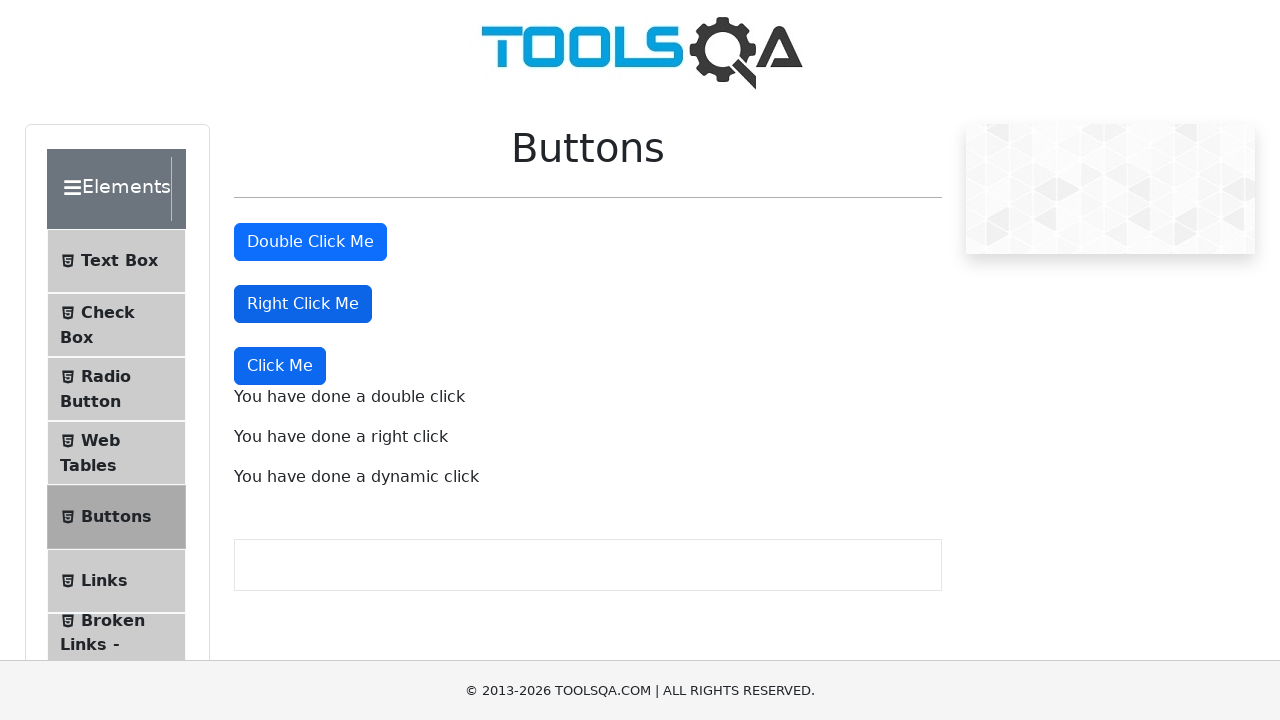

Dynamic click message appeared
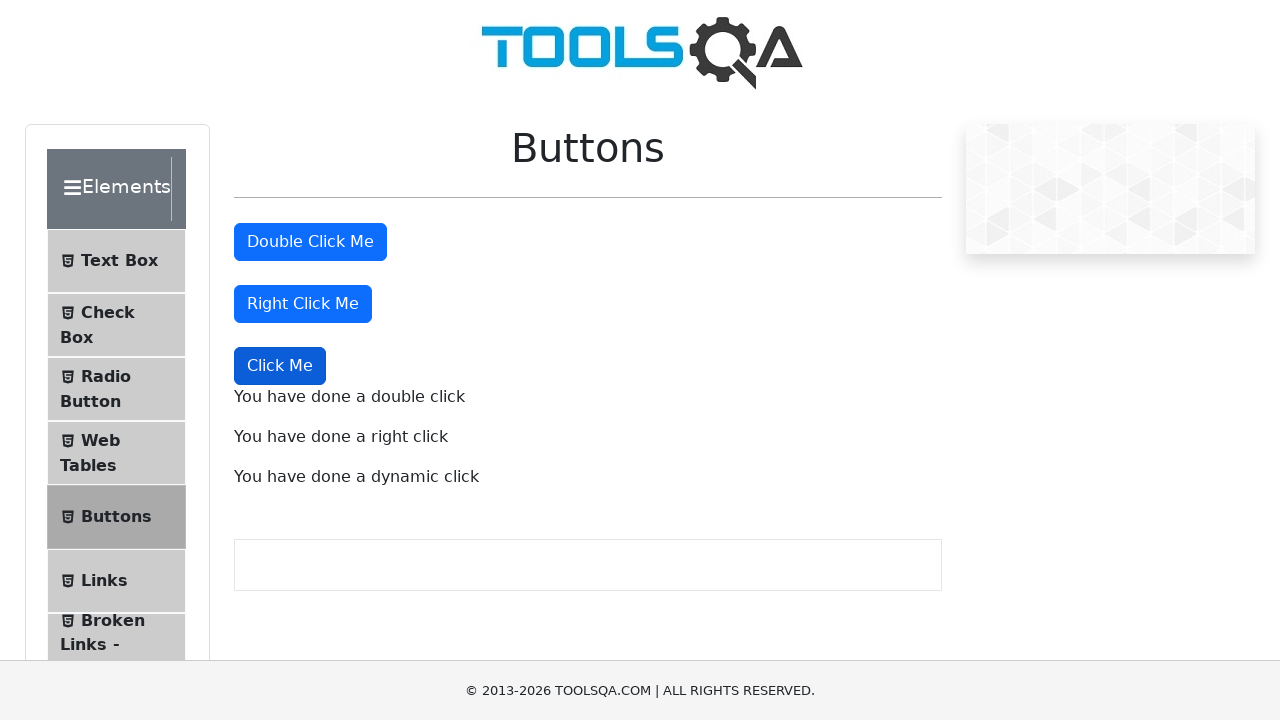

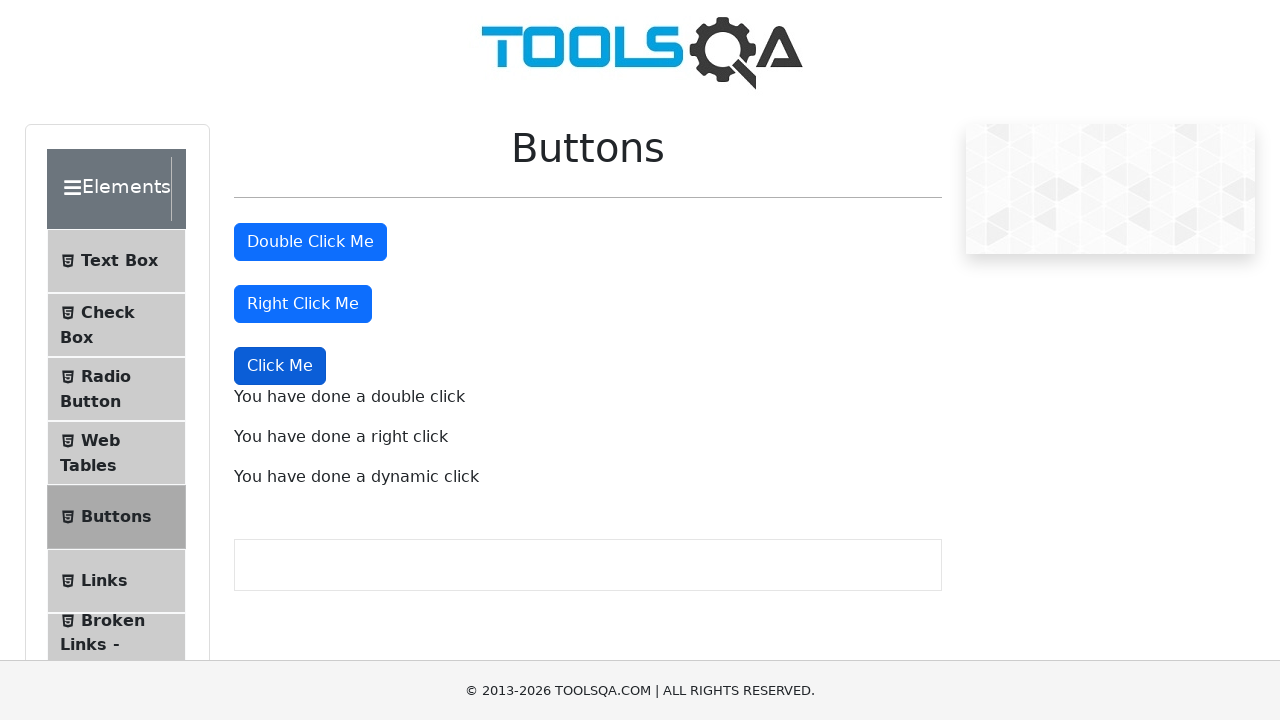